Tests the add-to-cart functionality on a demo e-commerce site by clicking the add to cart button for a product and verifying the cart panel appears with the product.

Starting URL: https://bstackdemo.com/

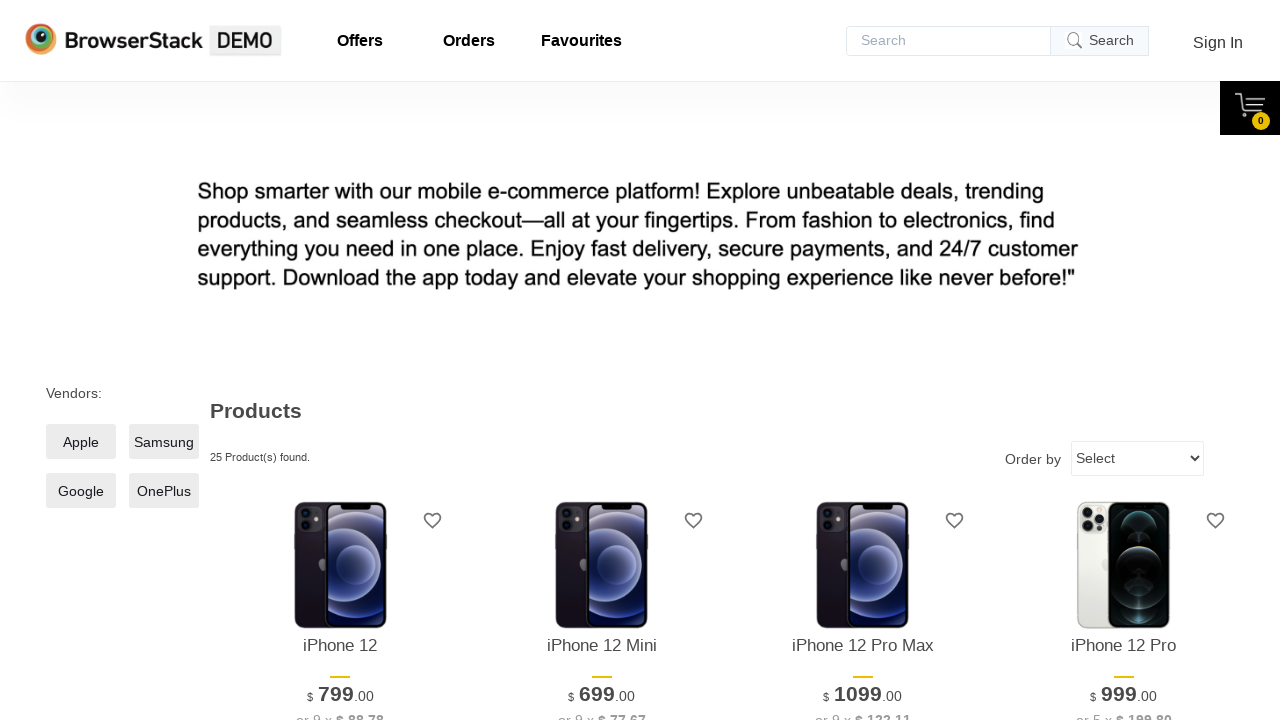

Waited for product name element to be visible
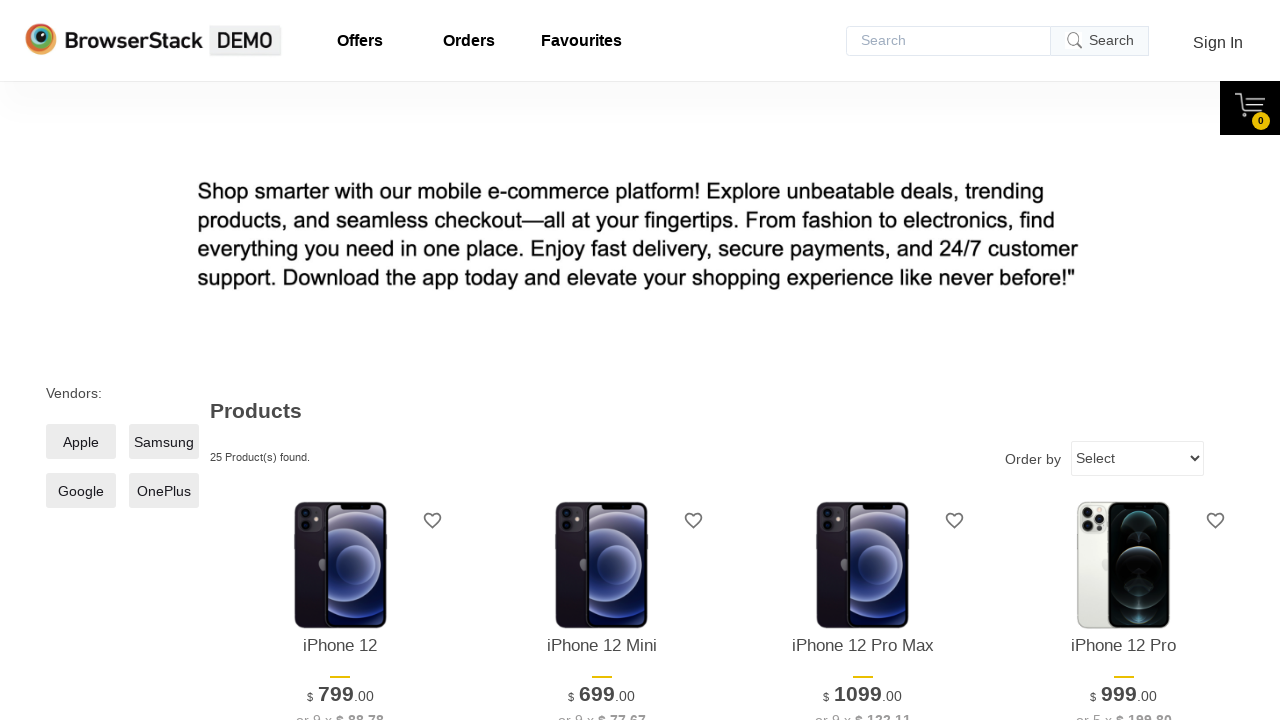

Retrieved product name from page: iPhone 12
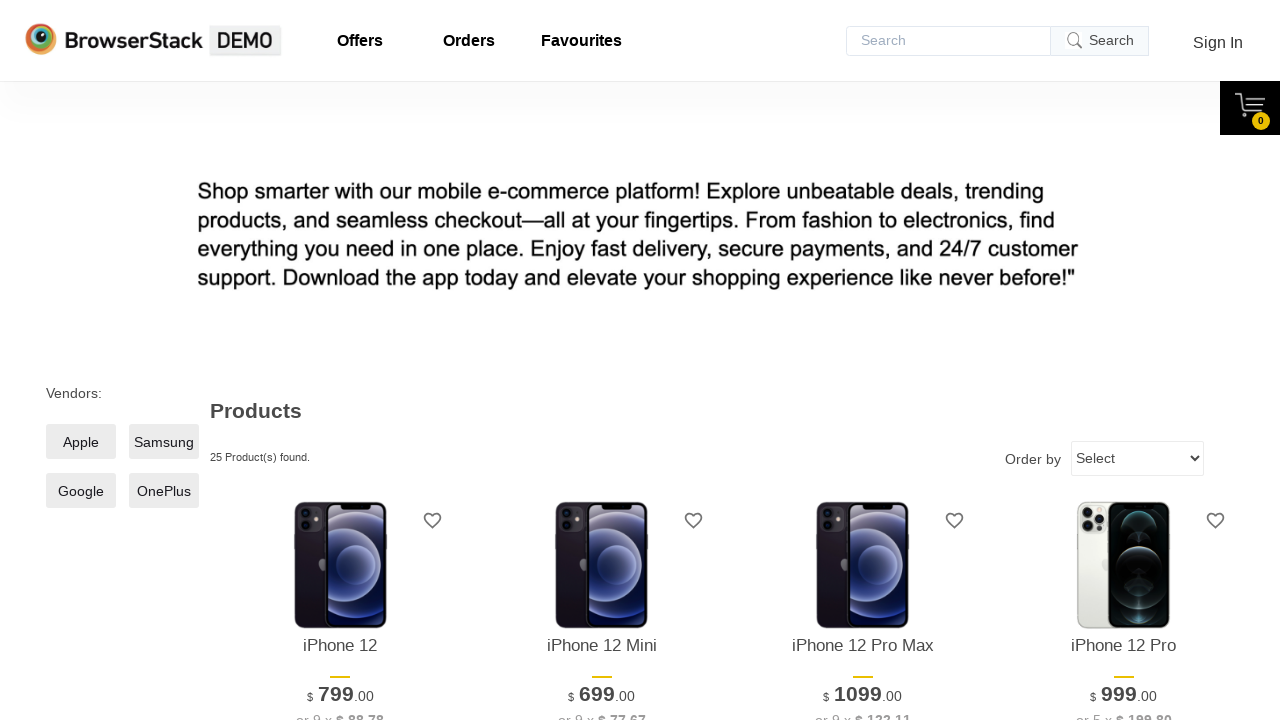

Waited for add to cart button to be visible
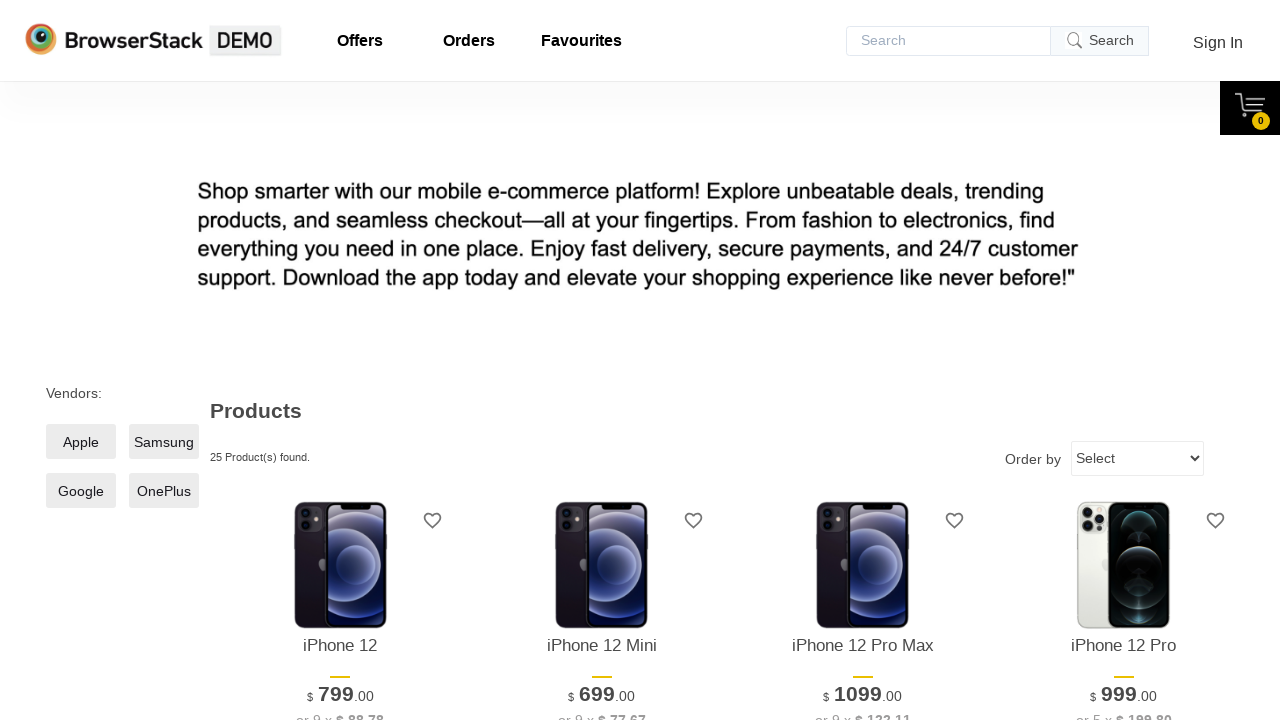

Clicked add to cart button for first product at (340, 361) on xpath=//*[@id='1']/div[4]
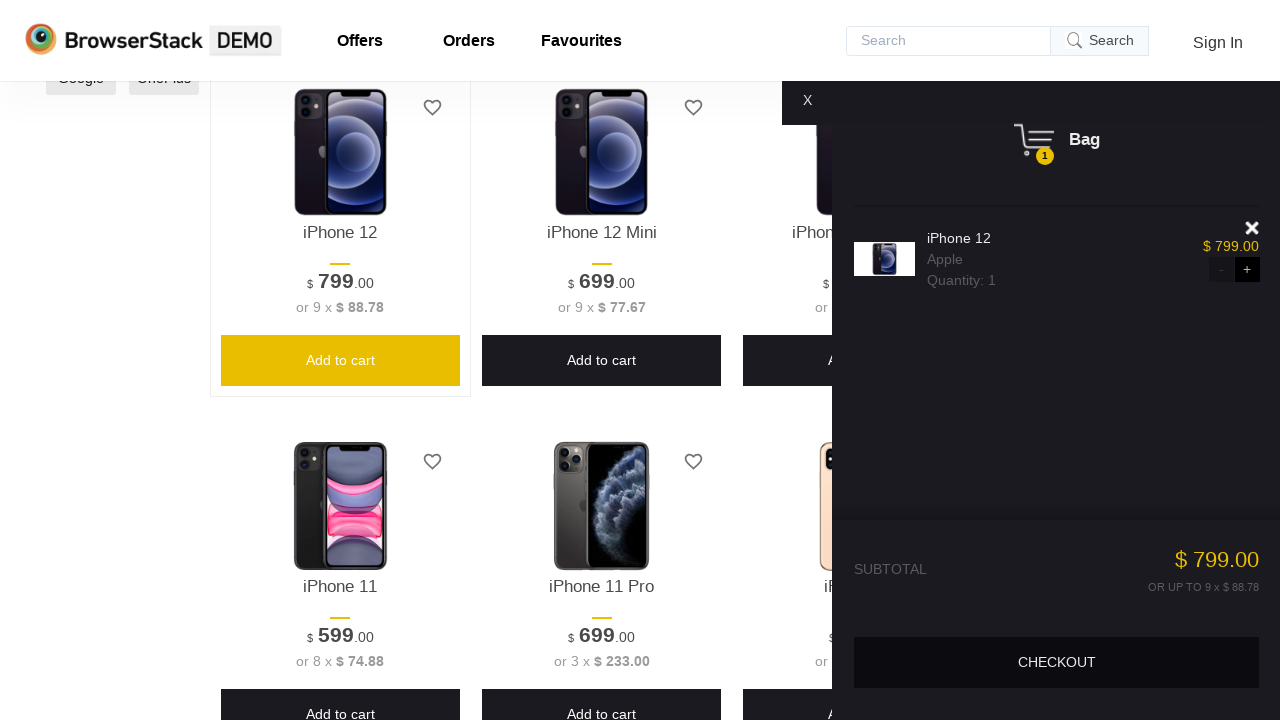

Cart panel appeared on page
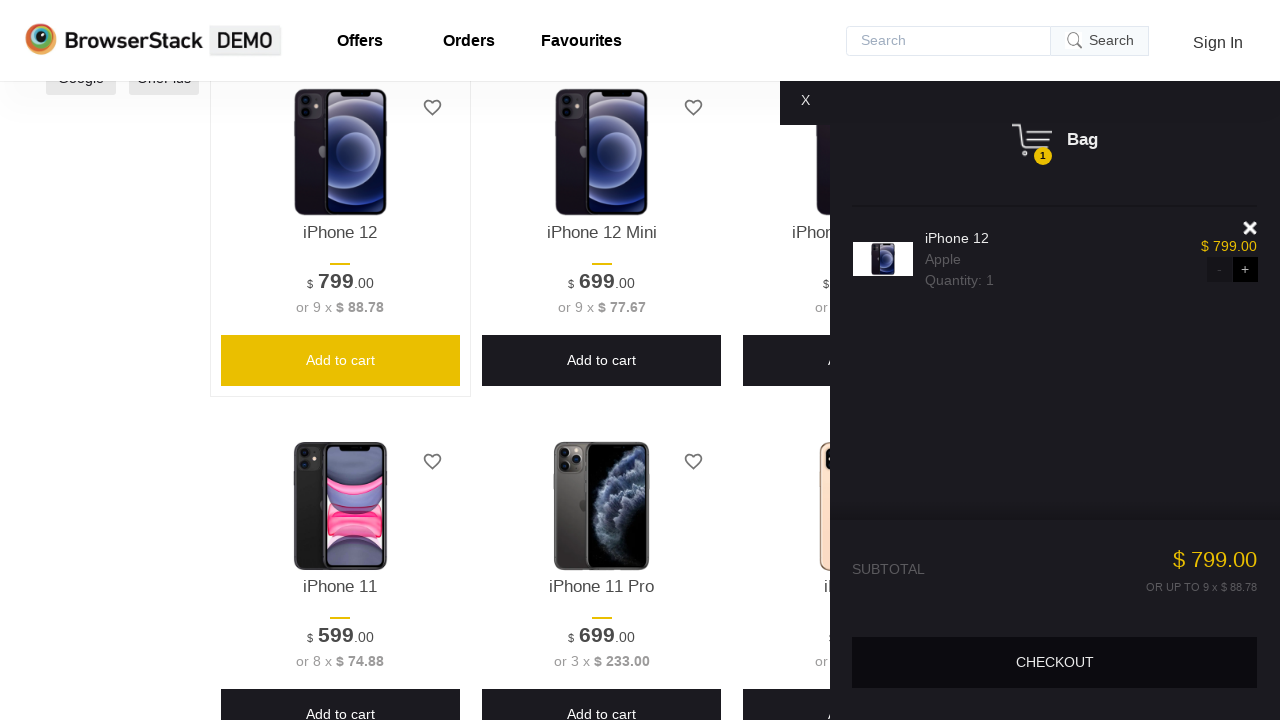

Product successfully verified in cart panel
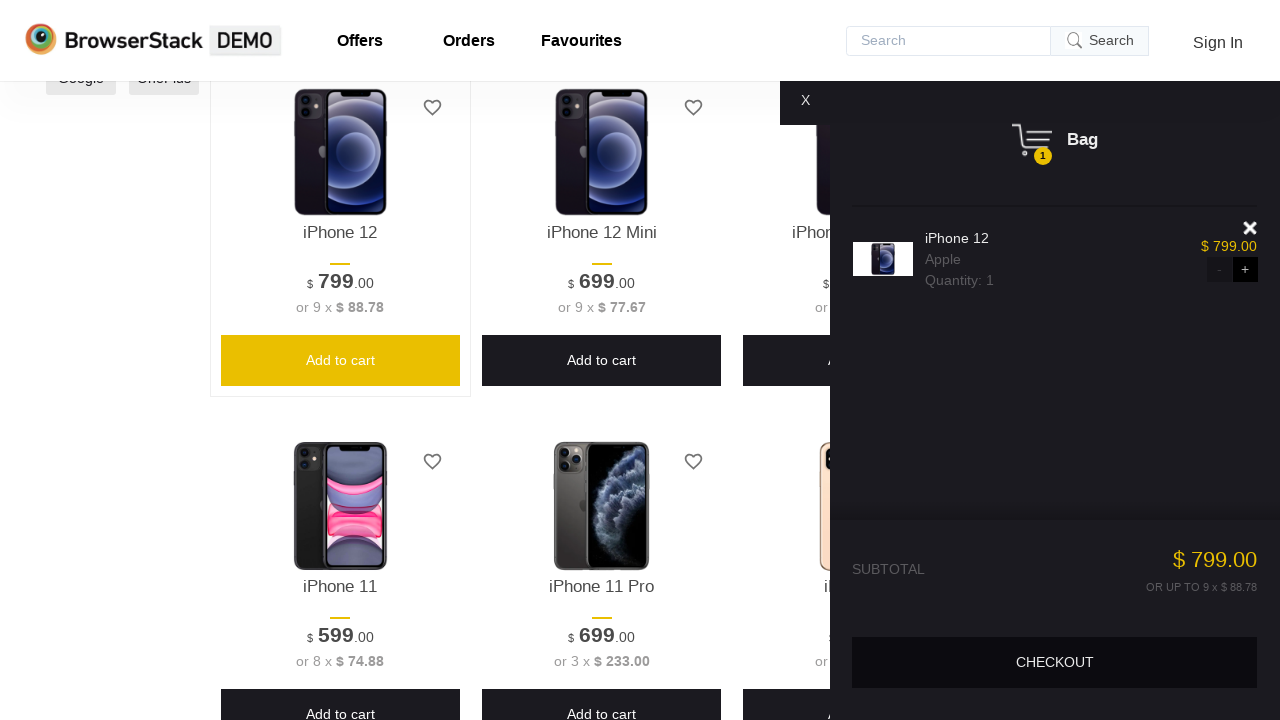

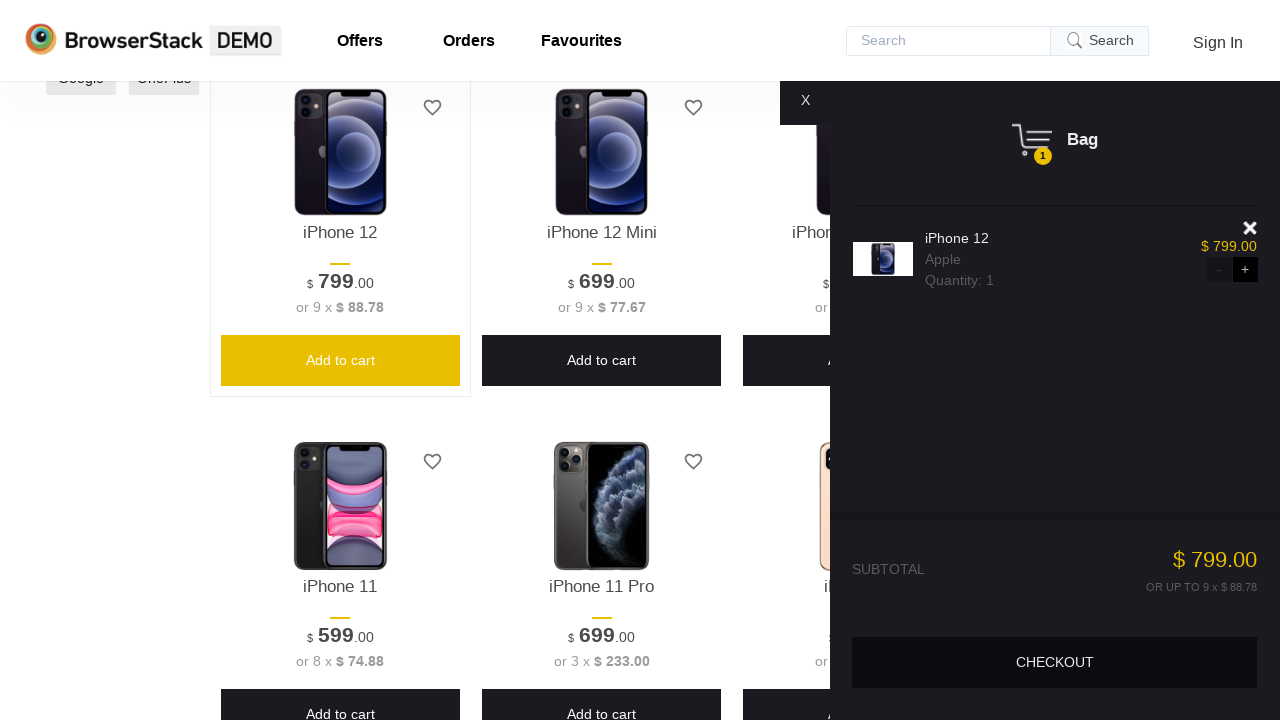